Tests horizontal slider functionality by setting the slider value to 3 using the fill method

Starting URL: https://the-internet.herokuapp.com/horizontal_slider

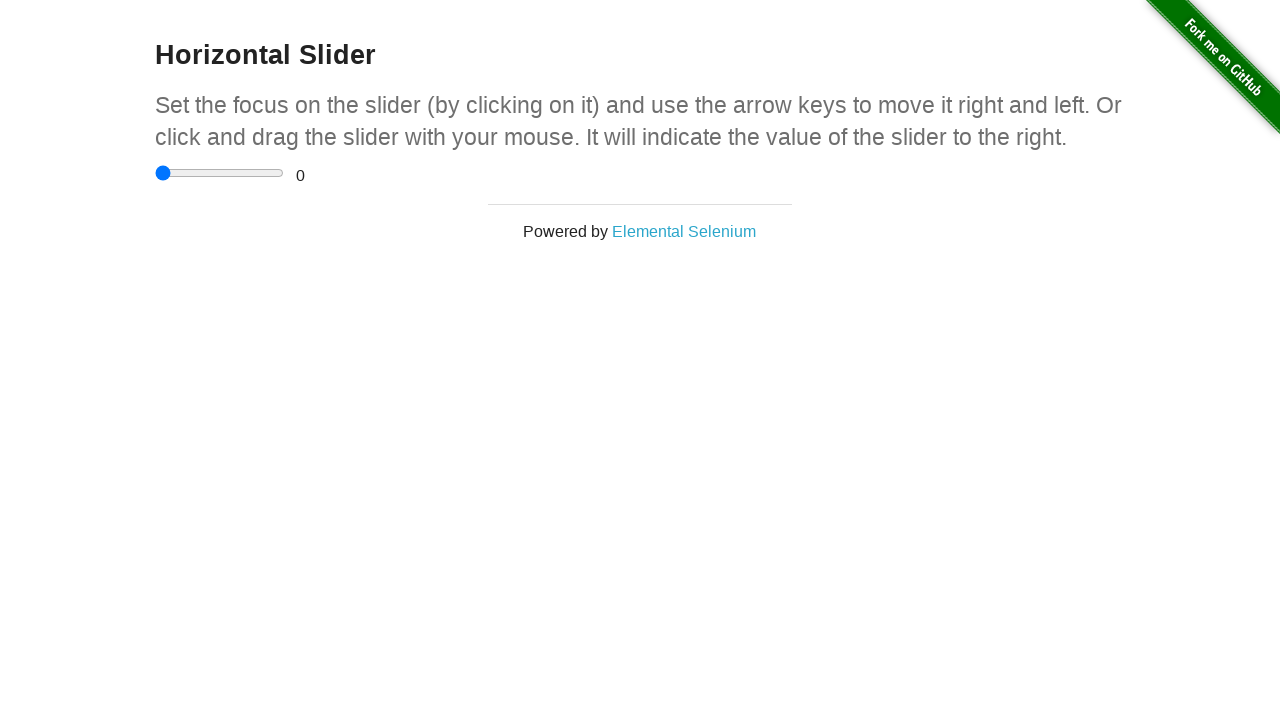

Navigated to horizontal slider test page
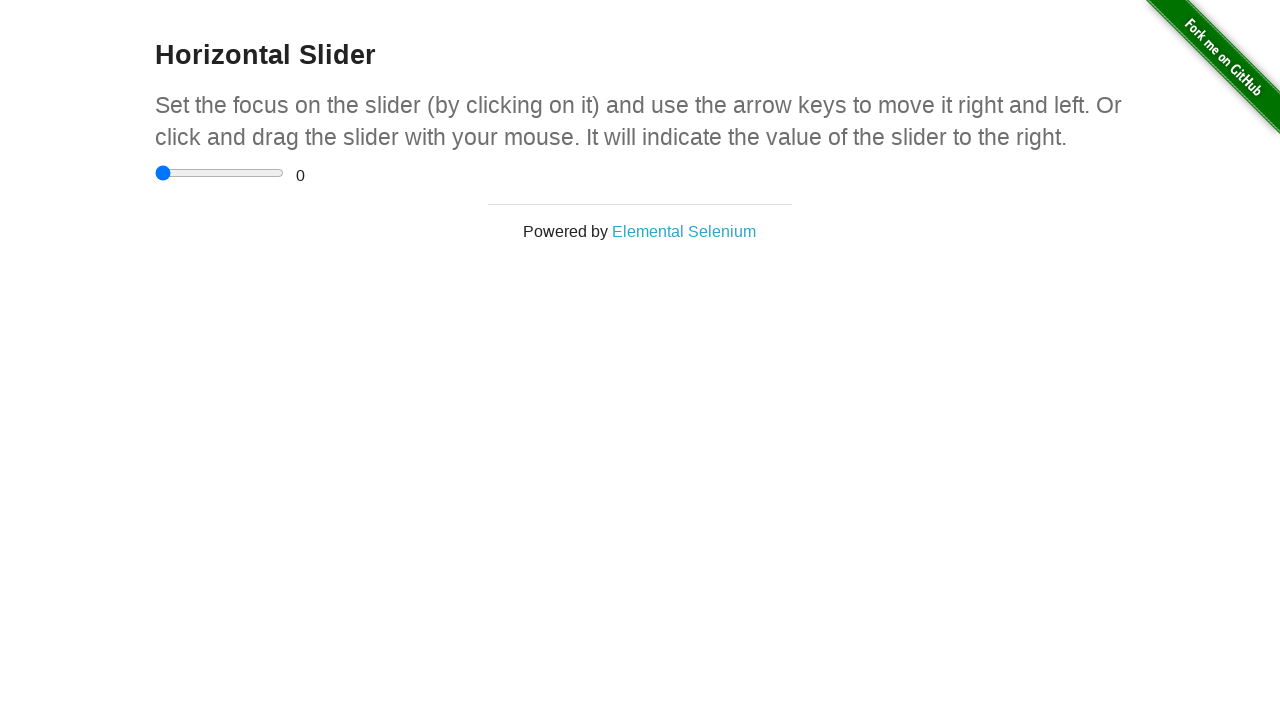

Set slider value to 3 on internal:role=slider
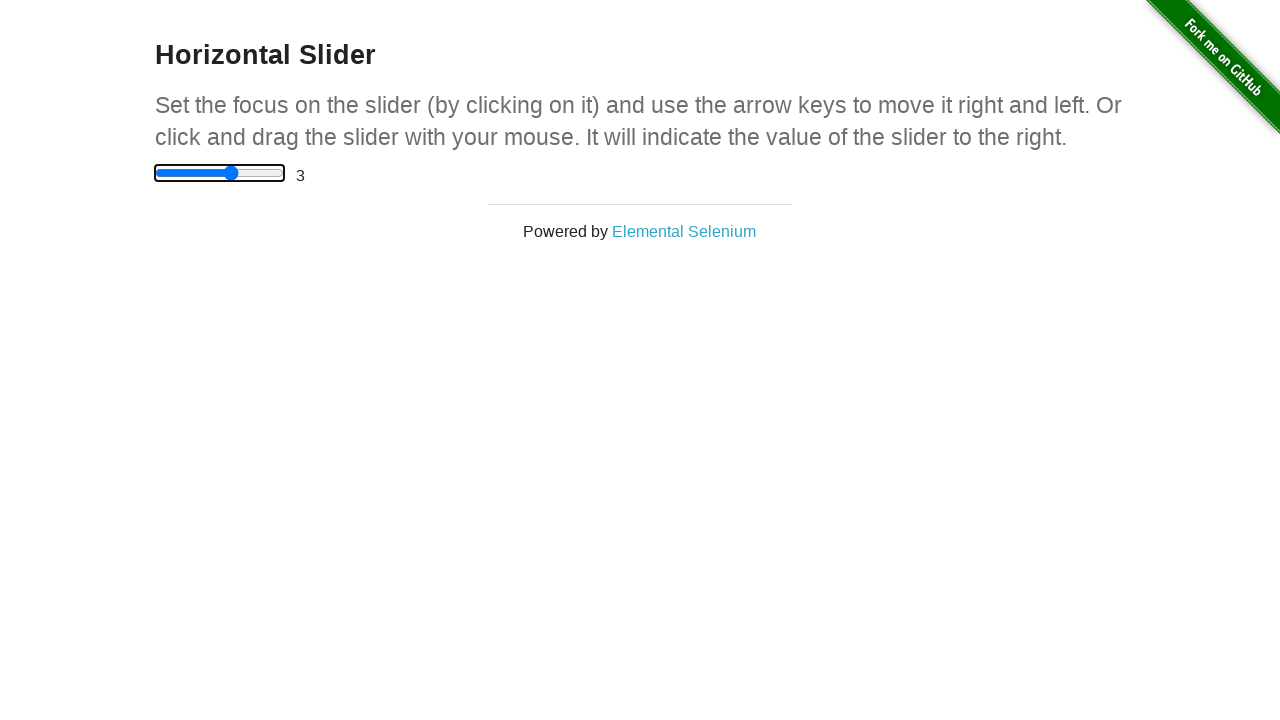

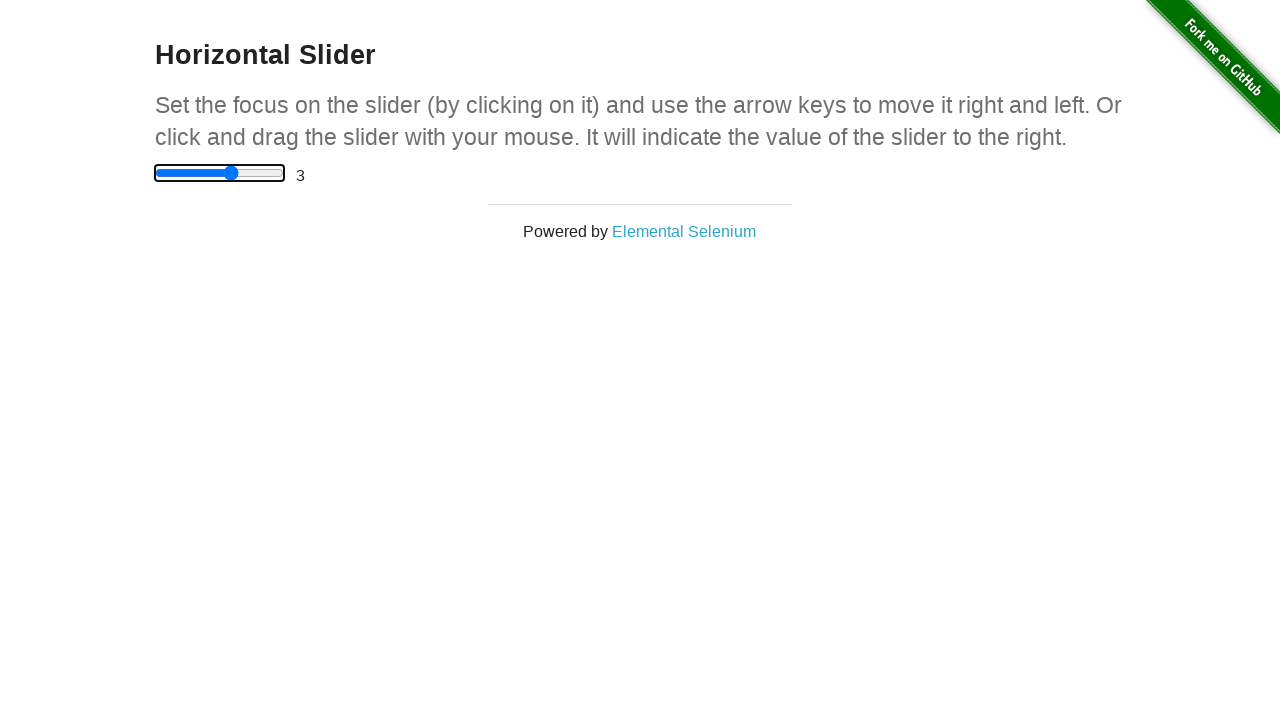